Tests accepting a JavaScript alert by clicking a button that triggers an alert and then accepting it

Starting URL: https://www.w3schools.com/js/tryit.asp?filename=tryjs_alert

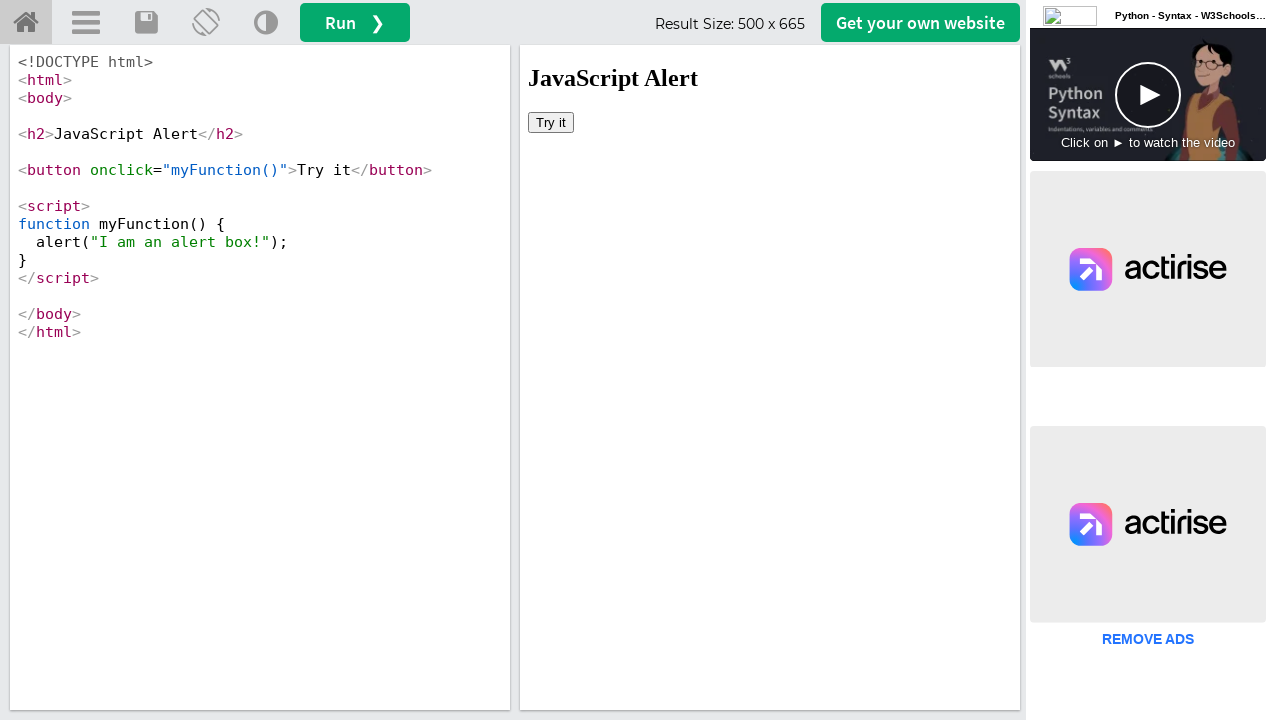

Located the iframe containing the tryit result
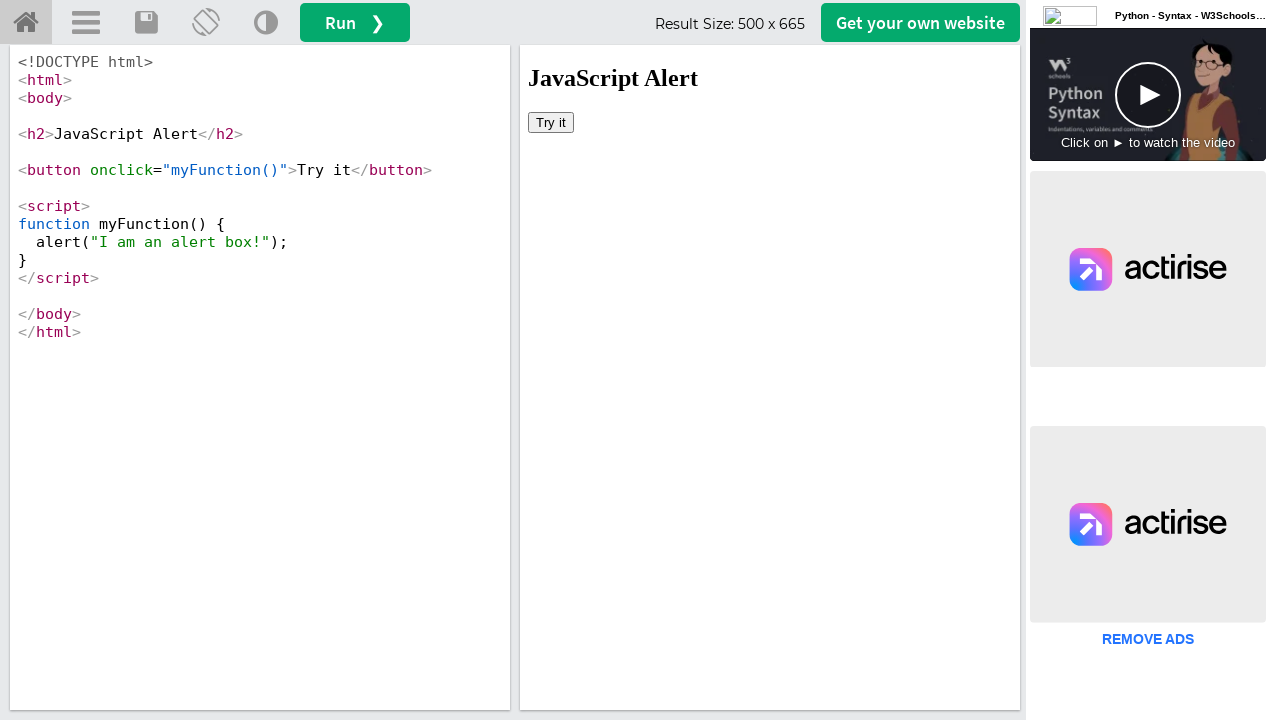

Set up dialog handler to accept JavaScript alerts
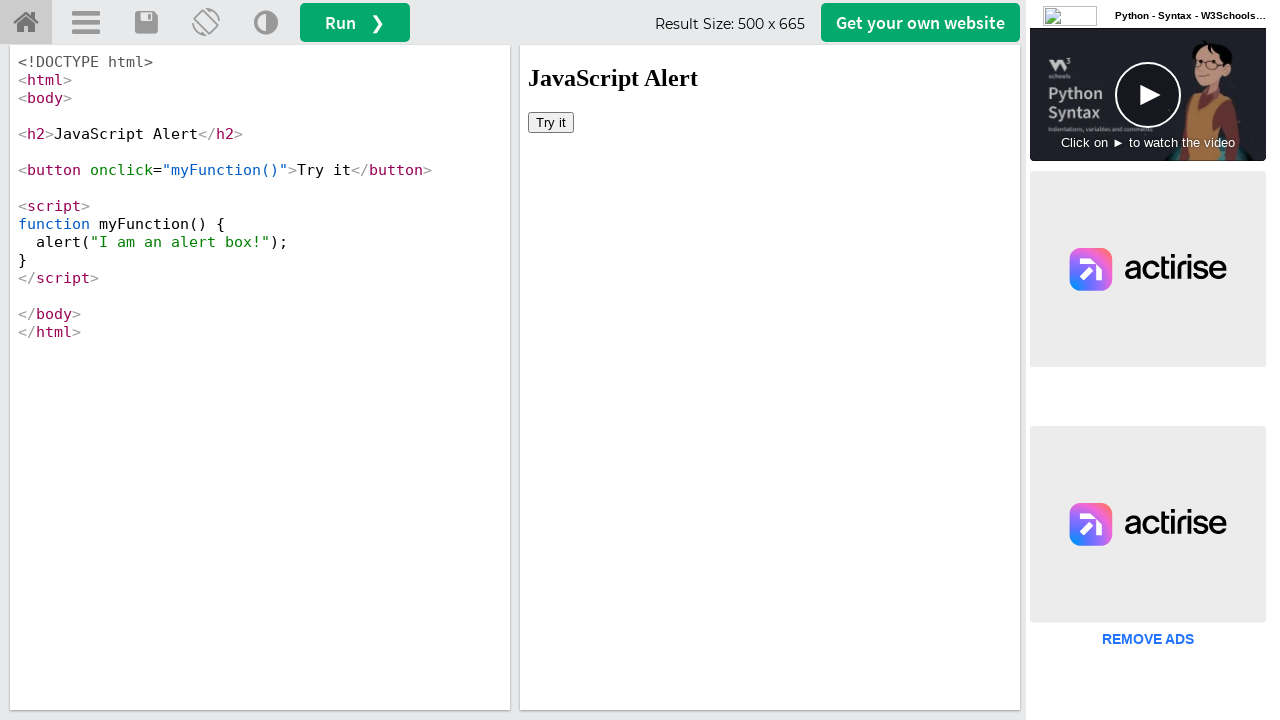

Clicked the 'Try it' button to trigger the alert at (551, 122) on #iframeResult >> internal:control=enter-frame >> xpath=//button[text()='Try it']
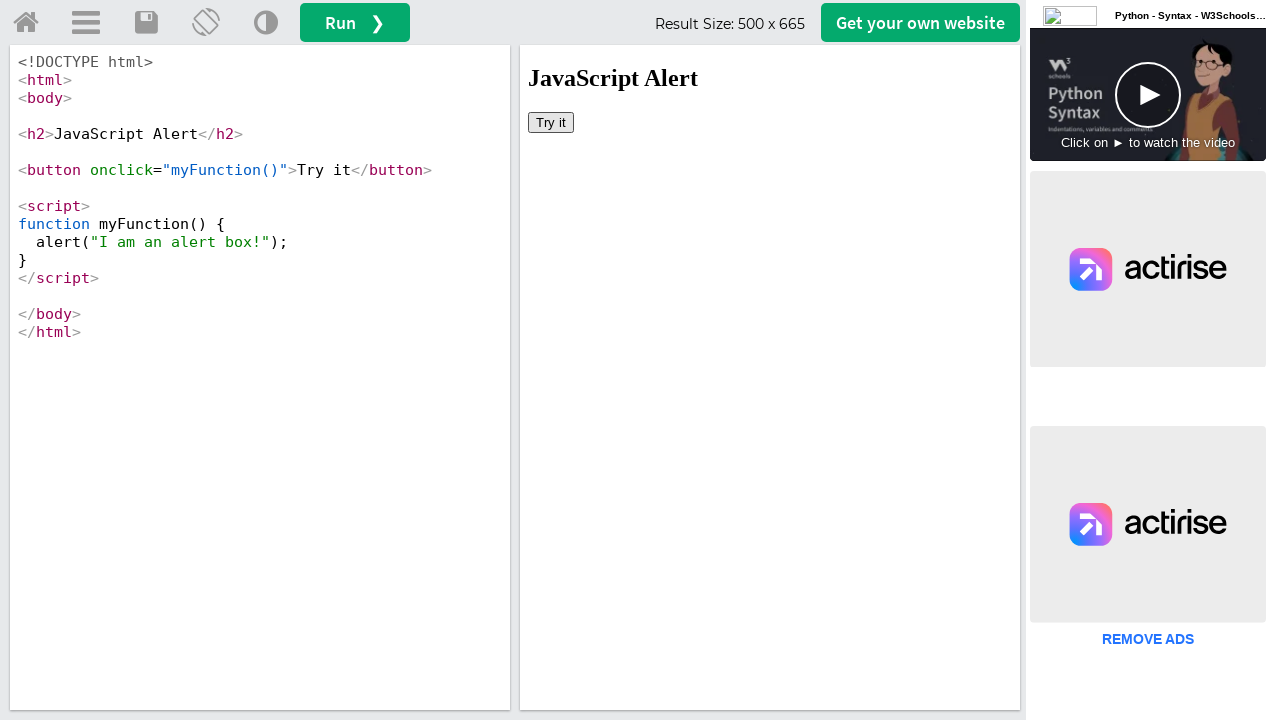

Waited for alert to be handled and dialog to close
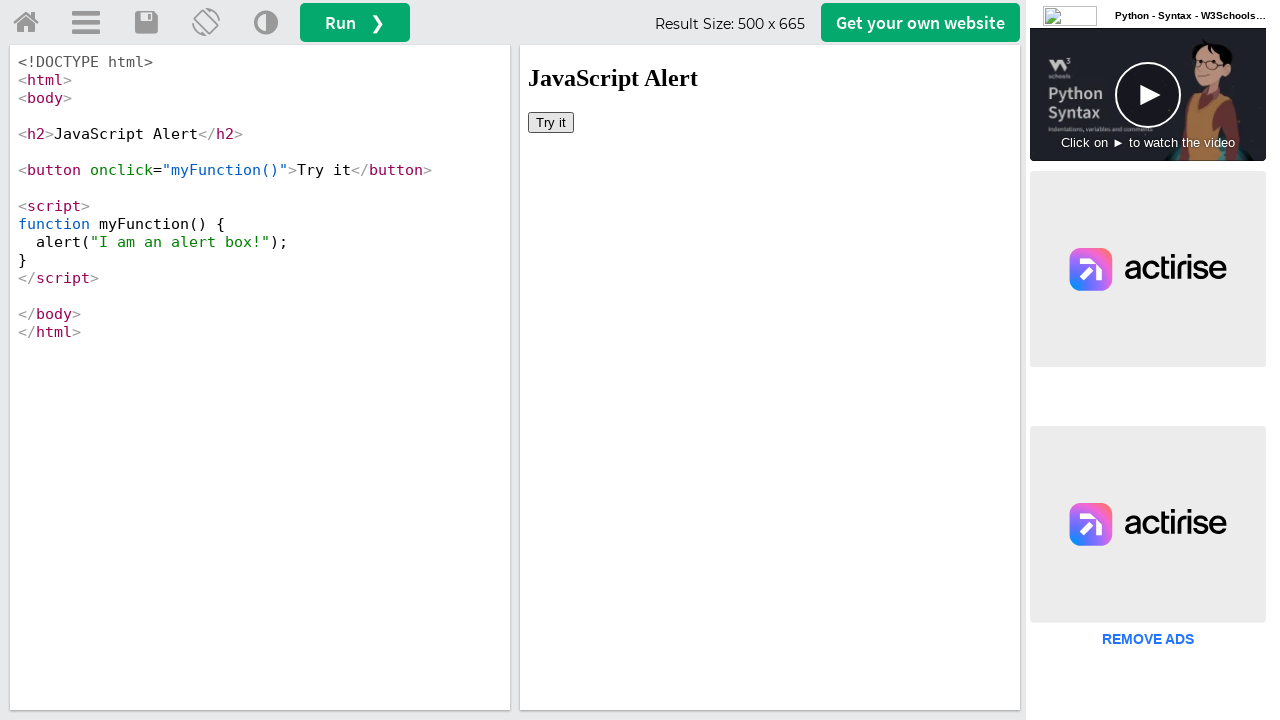

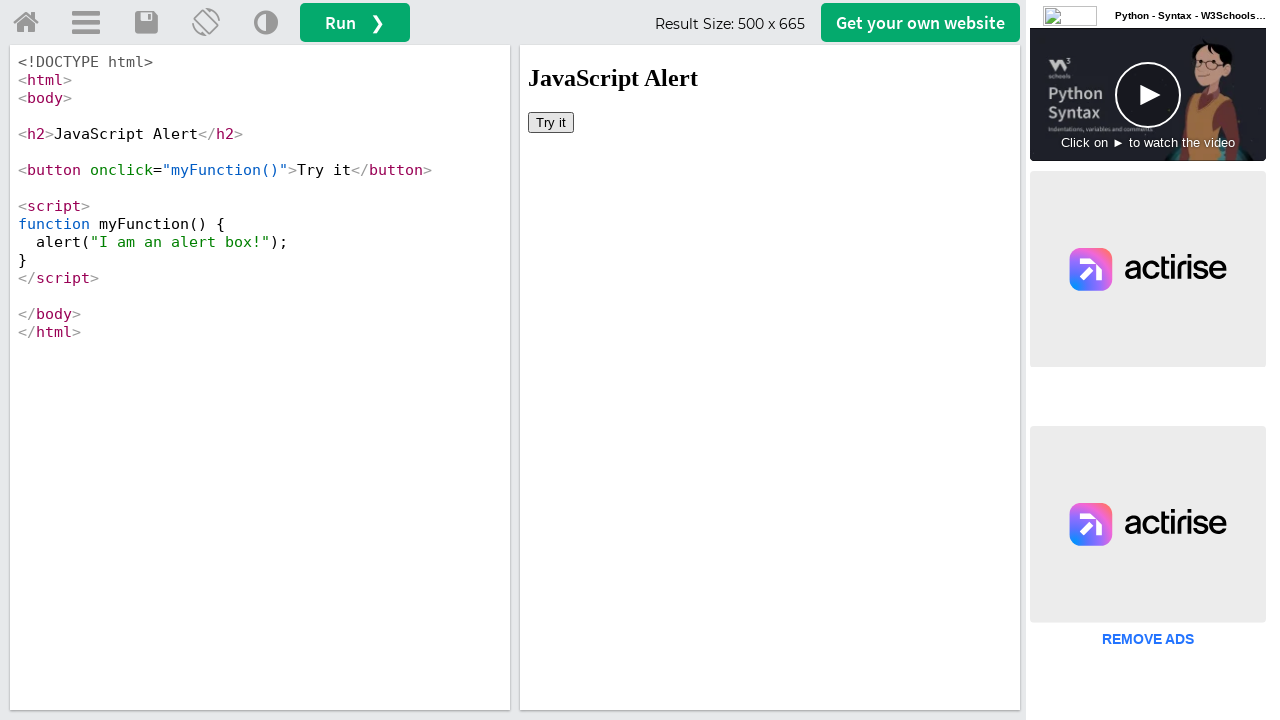